Navigates to an automation practice page, counts all links on the page, then switches to an iframe and counts links within it

Starting URL: https://rahulshettyacademy.com/AutomationPractice/

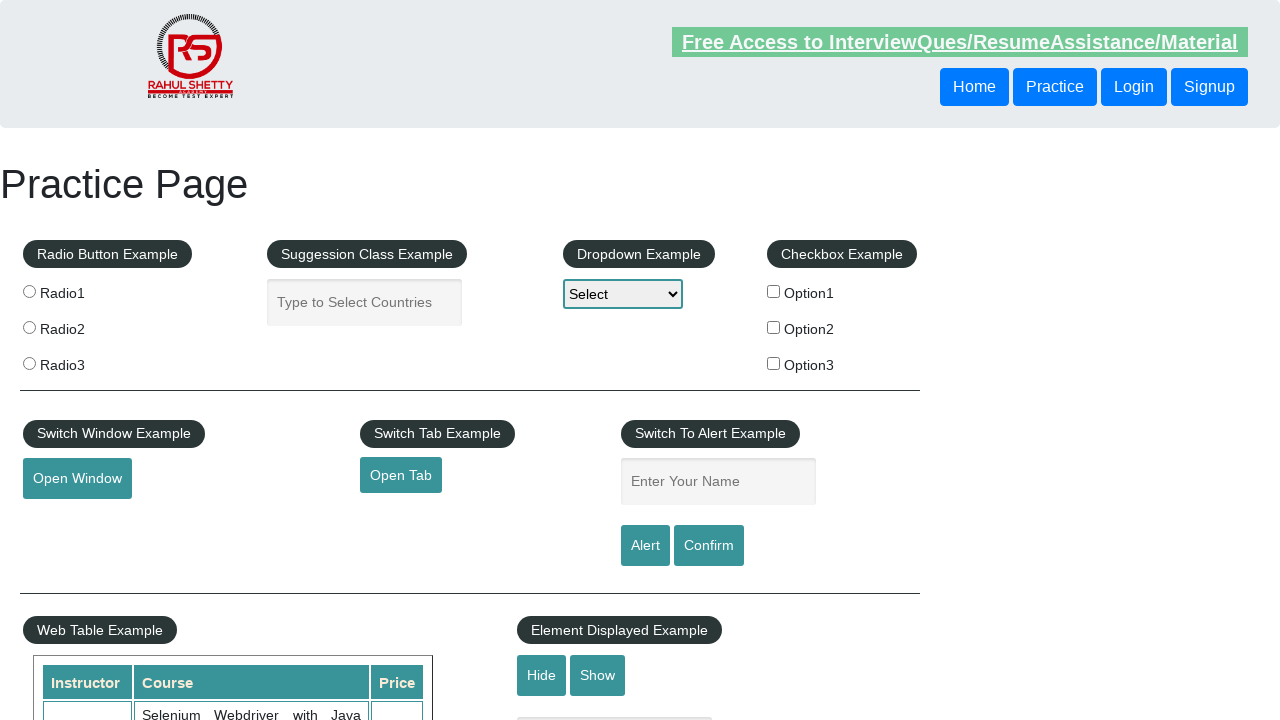

Navigated to automation practice page
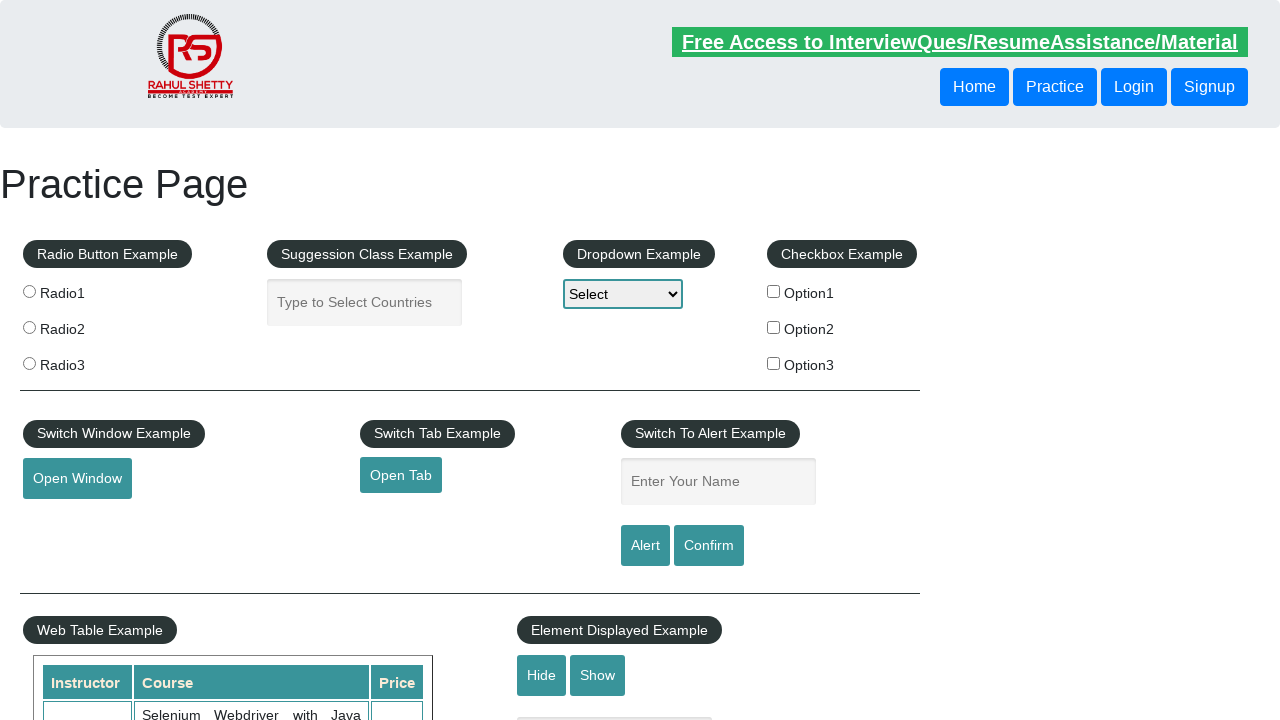

Found 27 links on the main page
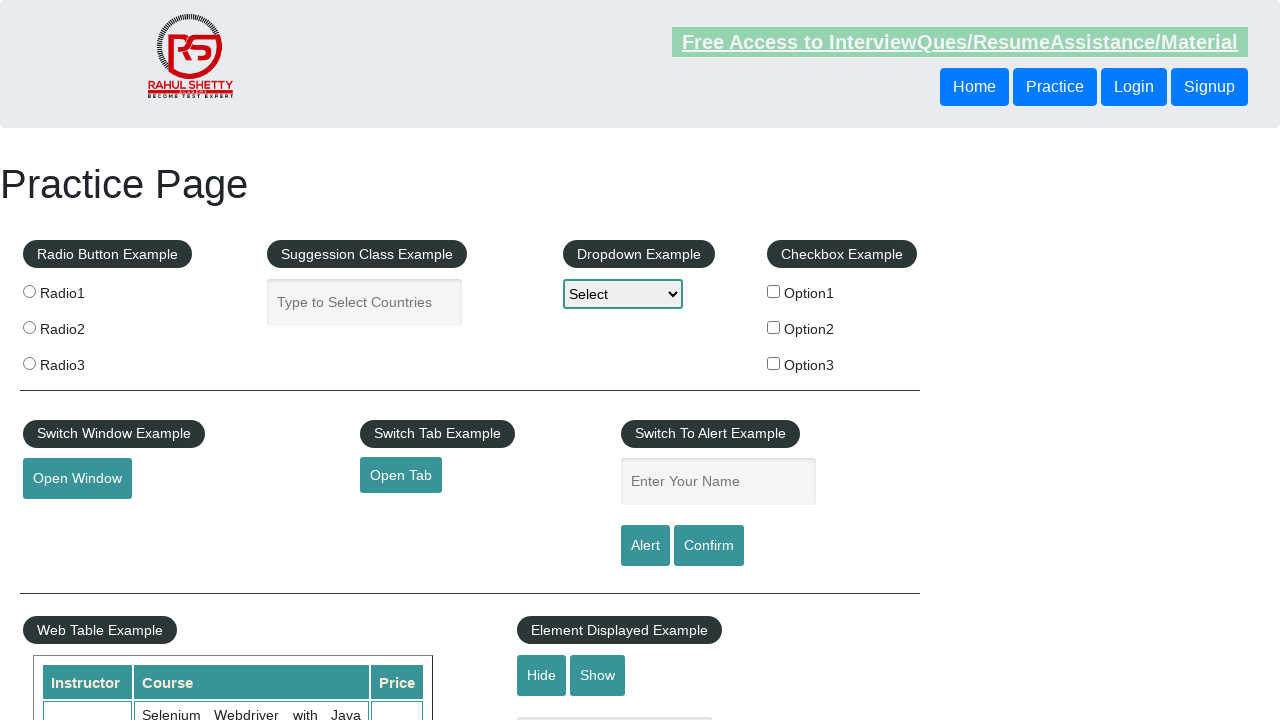

Located iframe with id 'courses-iframe'
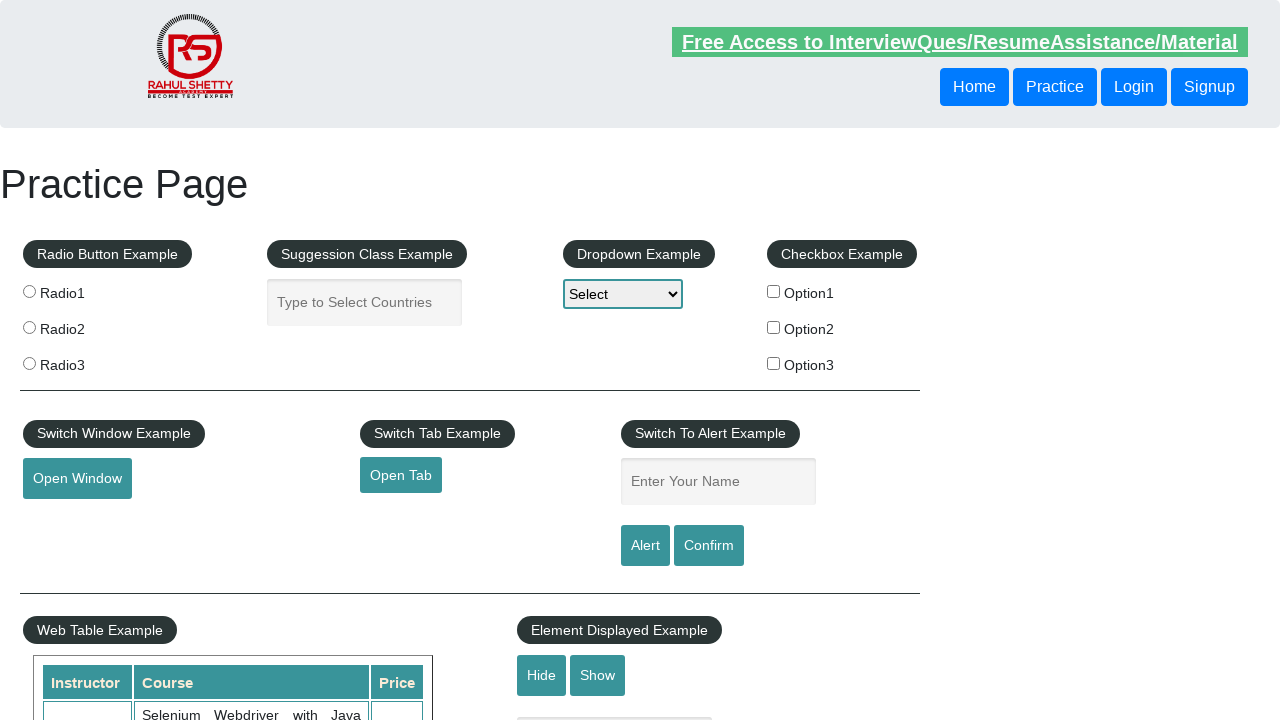

Found 38 links within the iframe
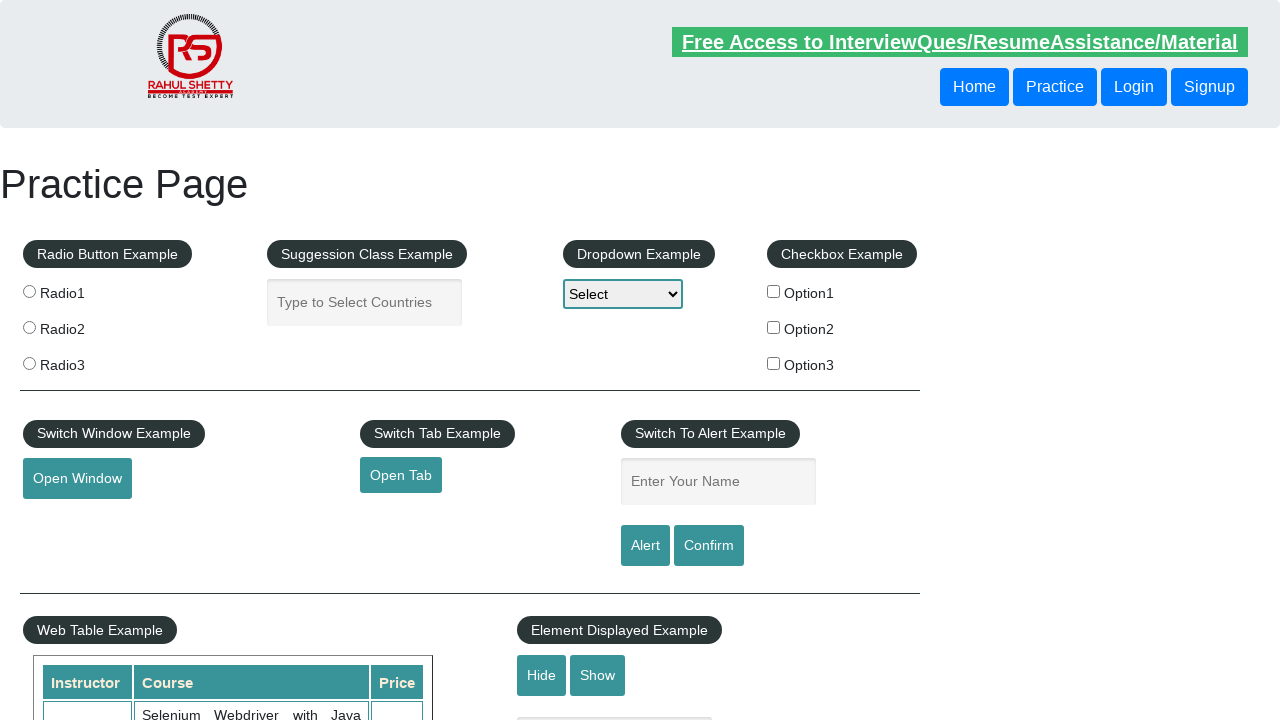

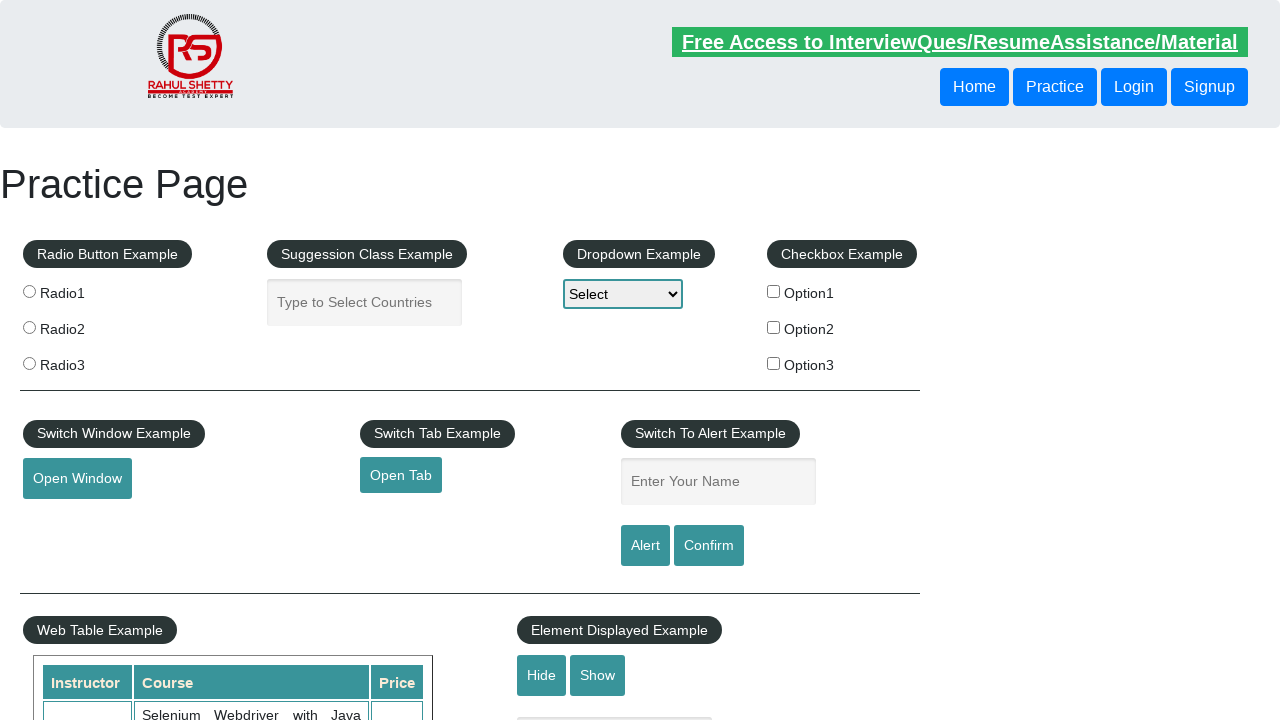